Navigates to the Rahul Shetty Academy Selenium Practice e-commerce page and waits for content to load

Starting URL: https://rahulshettyacademy.com/seleniumPractise/#/

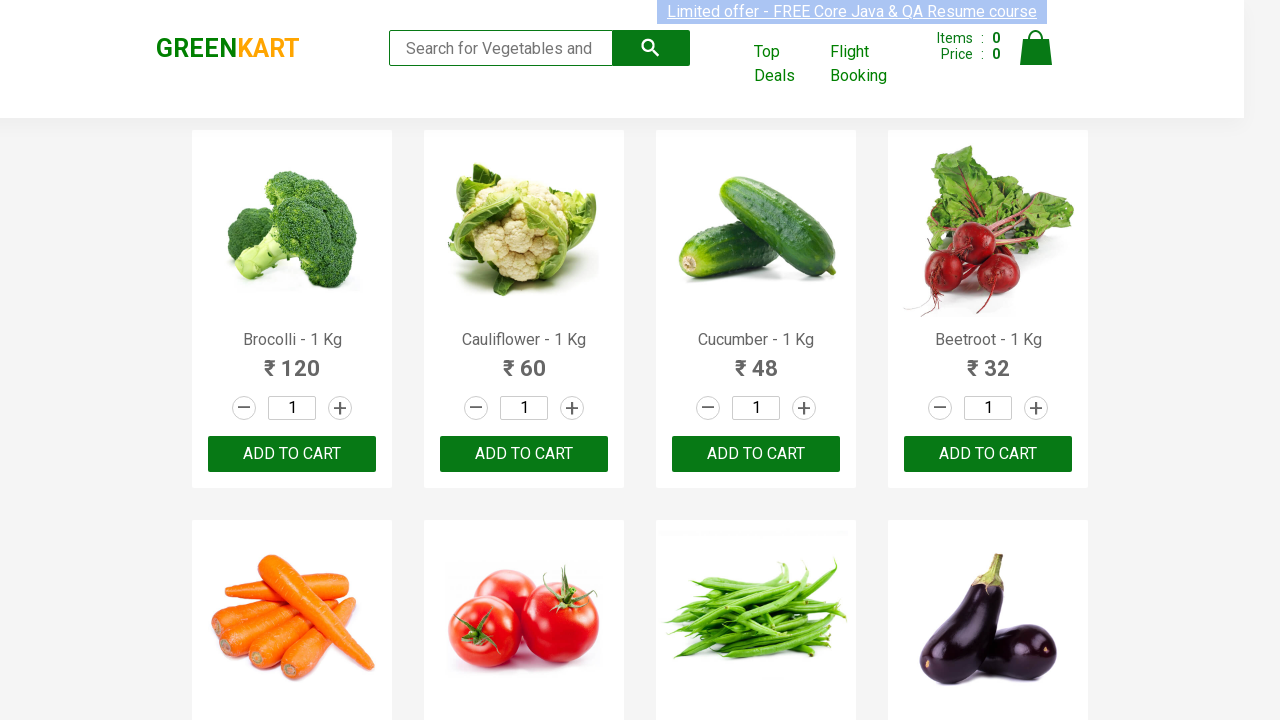

Page DOM content loaded
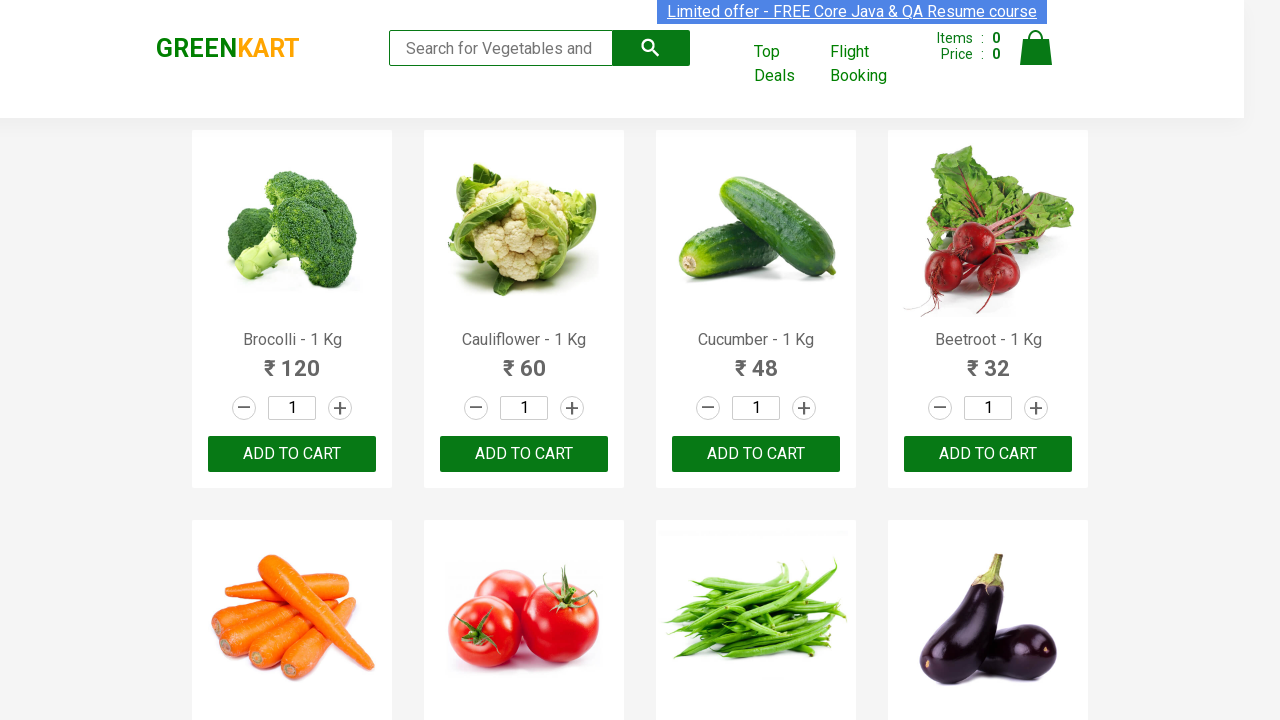

Products container loaded and visible
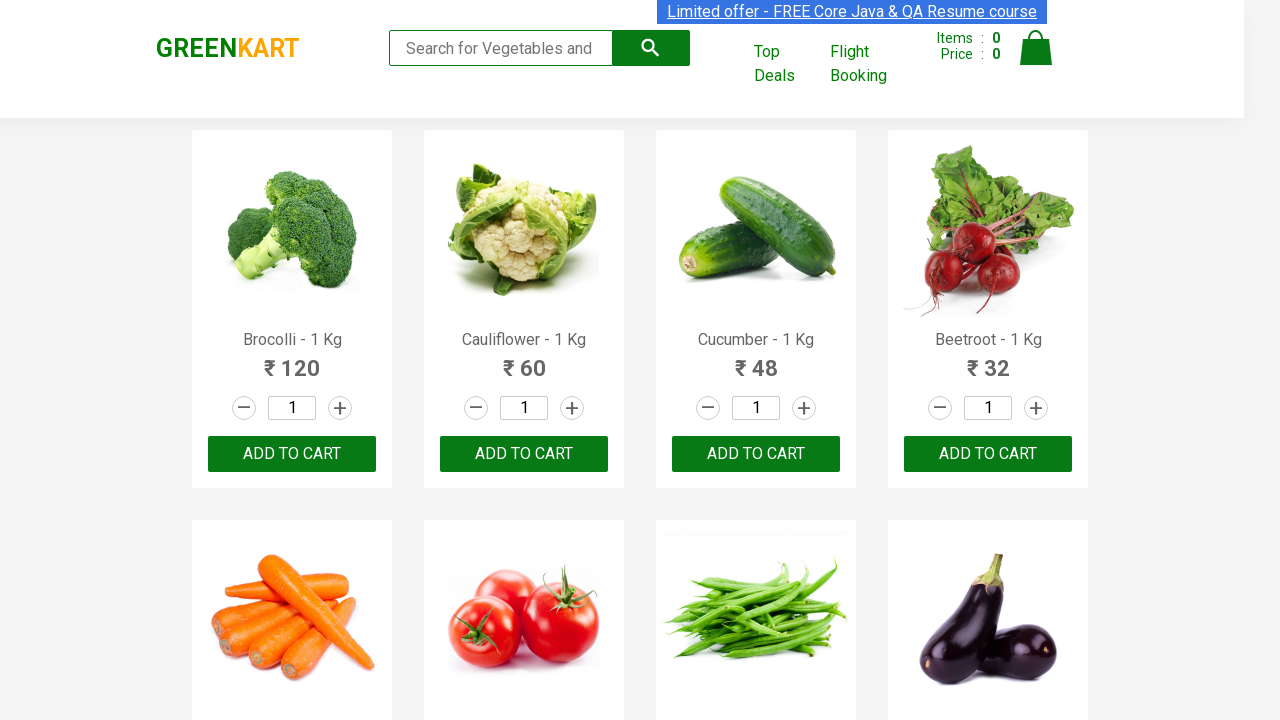

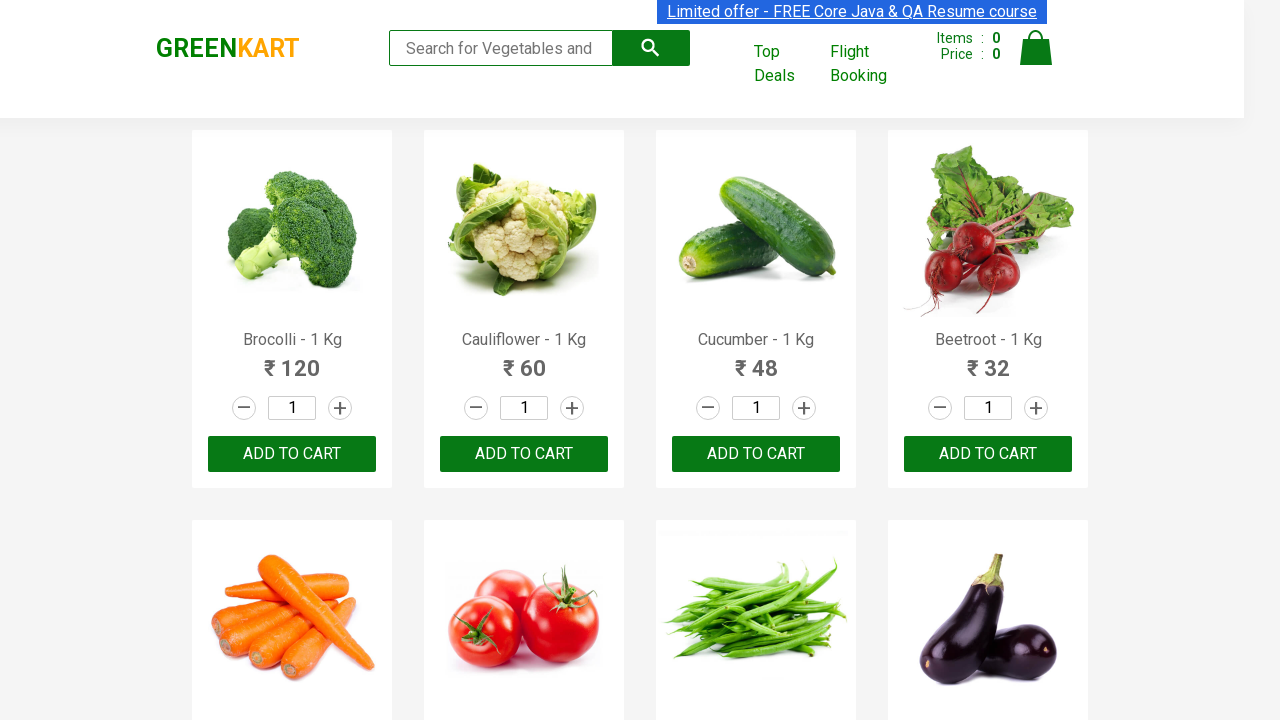